Tests pagination functionality on the B3 Brazilian stock exchange index page by waiting for the table to load and navigating through multiple pages using the pagination controls.

Starting URL: https://sistemaswebb3-listados.b3.com.br/indexPage/day/IBOV?language=pt-br

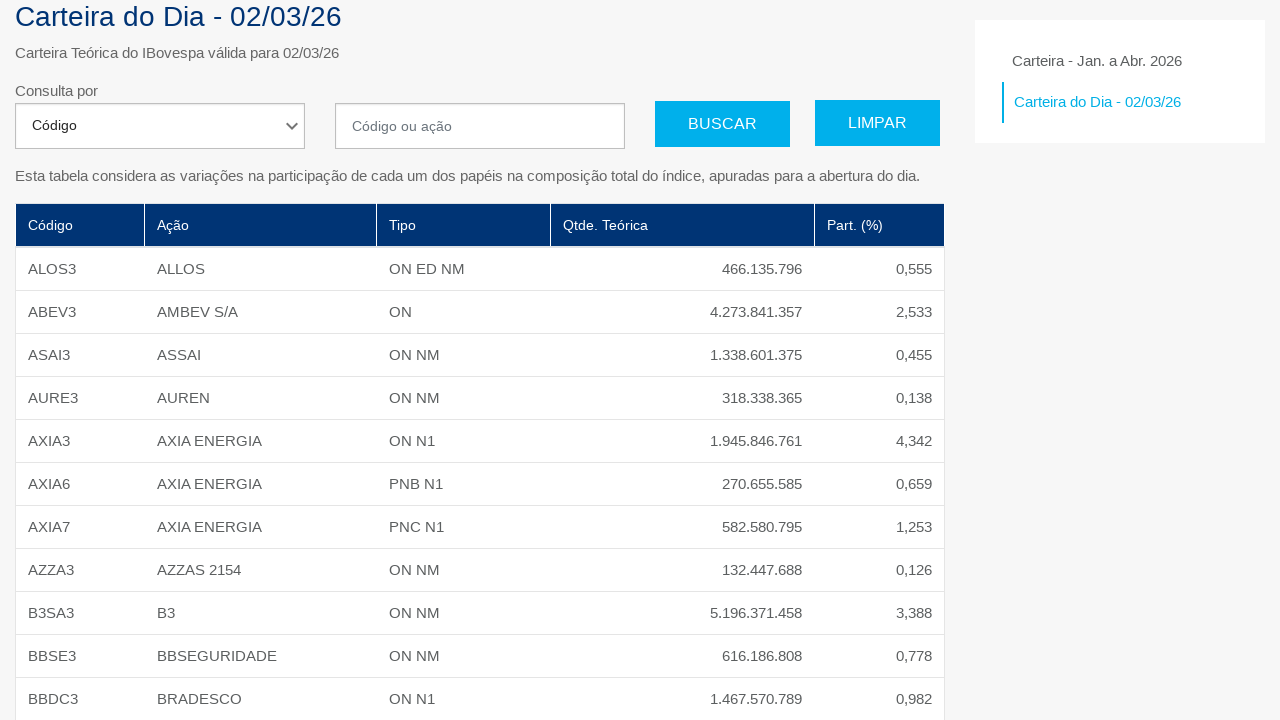

Main data table loaded
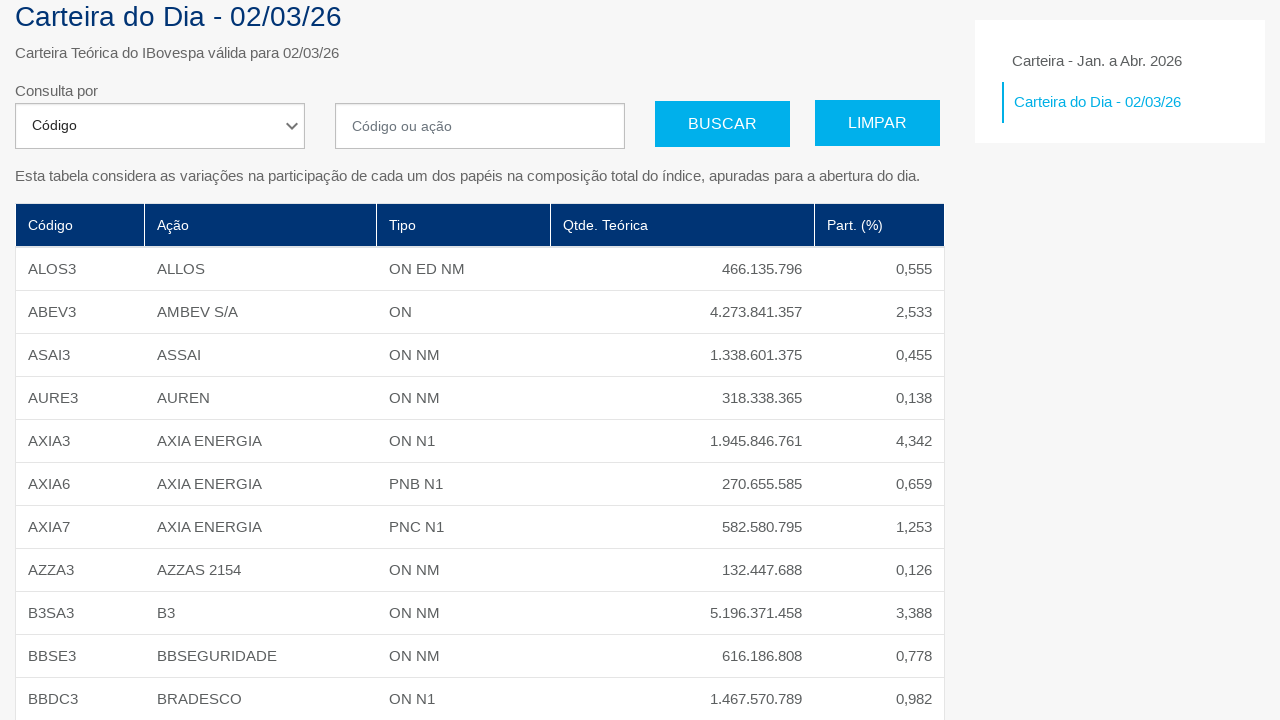

Table headers verified
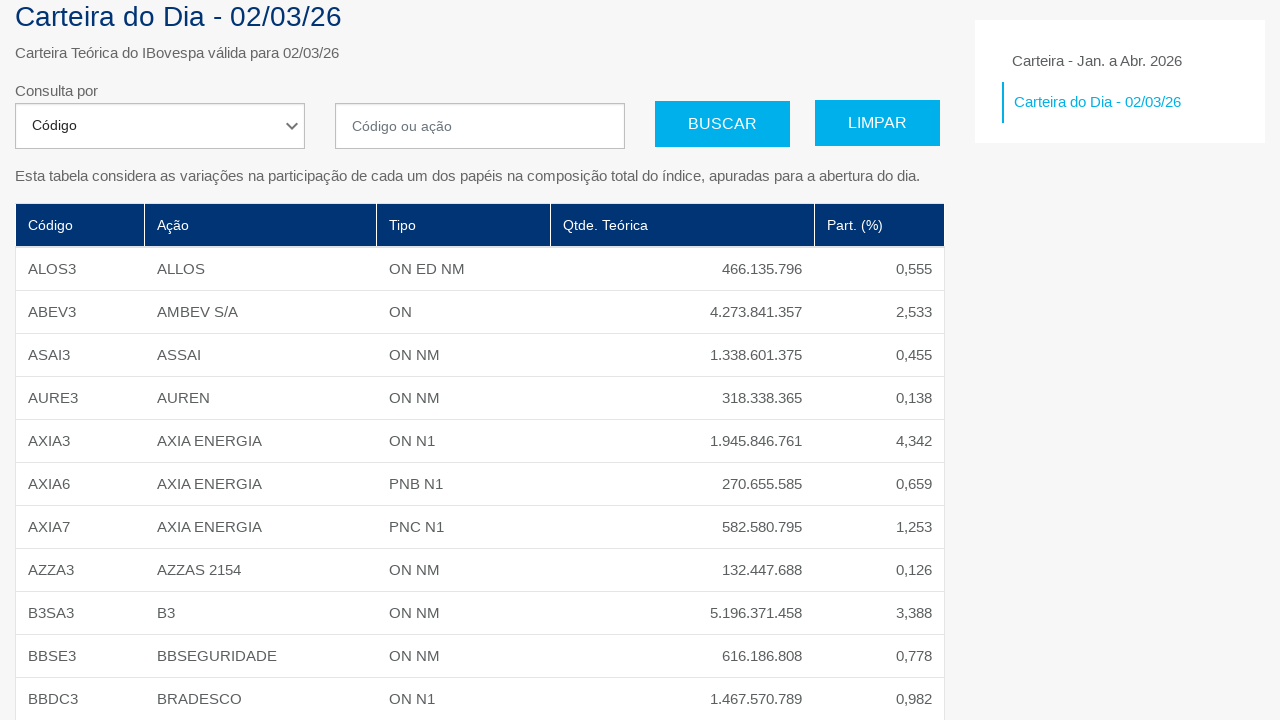

Pagination container is visible
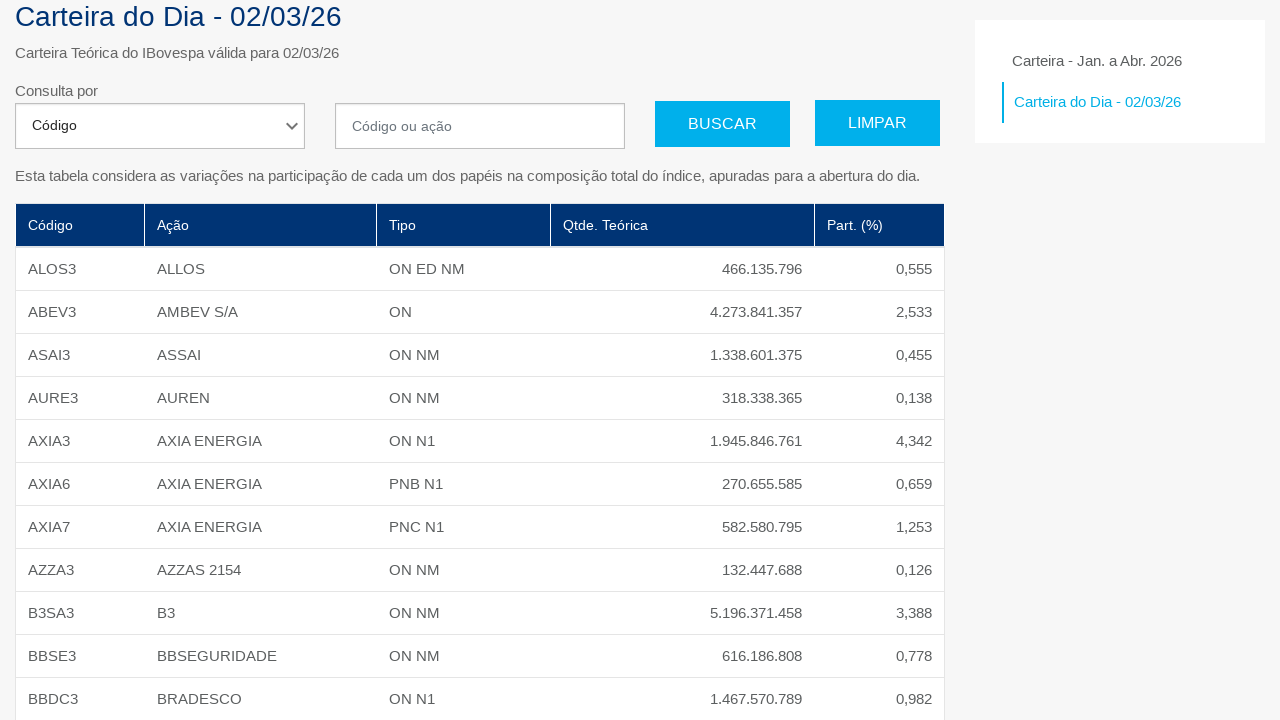

Table data loaded on page 1
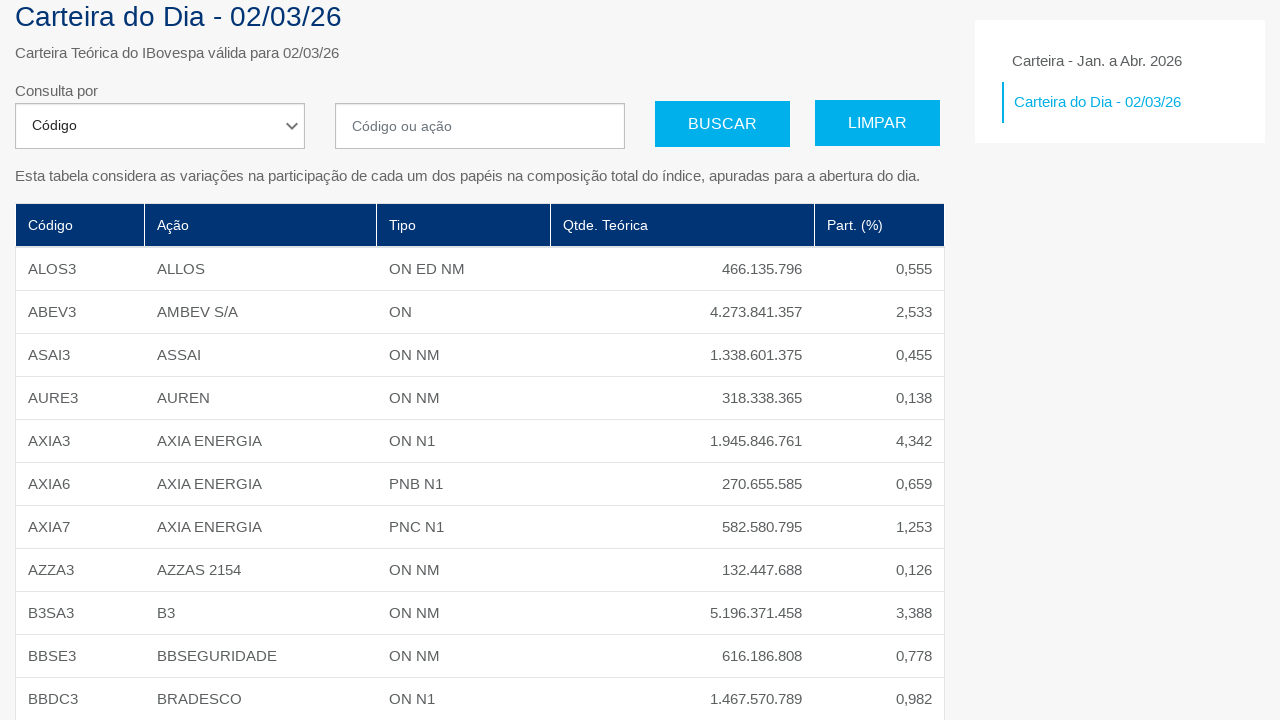

Clicked next button to navigate to page 2 at (926, 568) on #listing_pagination >> li.pagination-next >> a
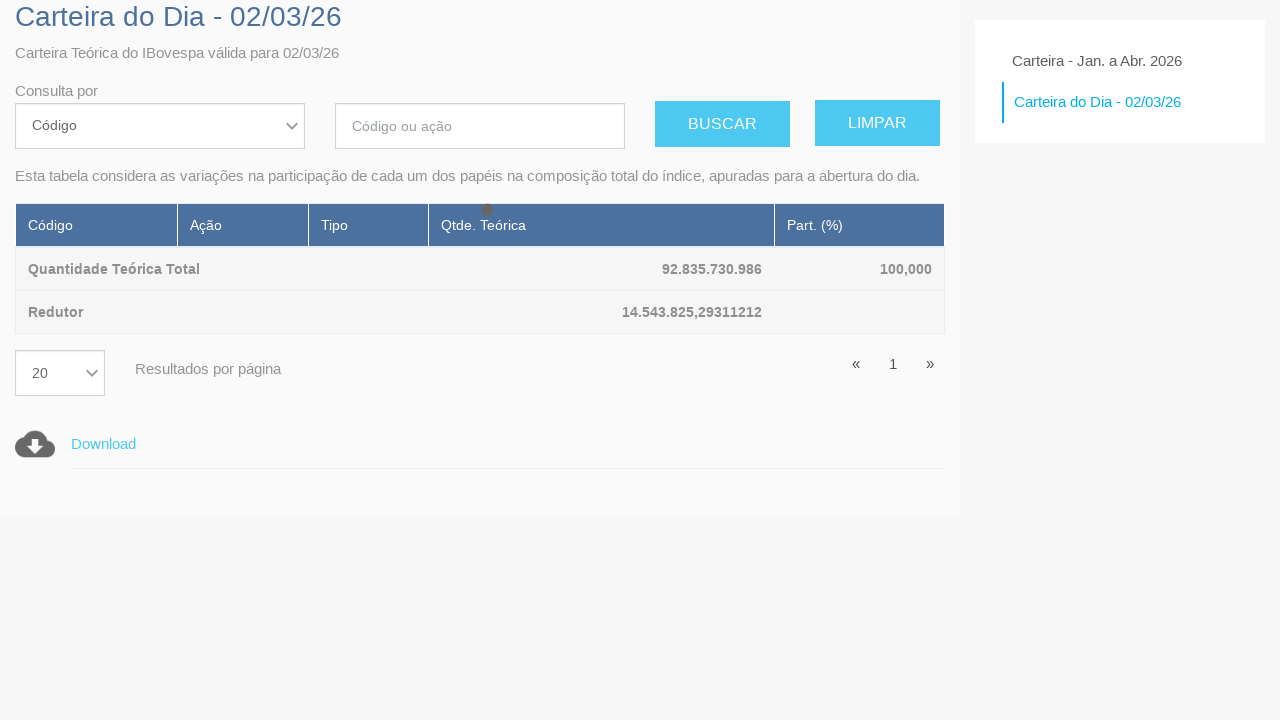

Waited for page transition
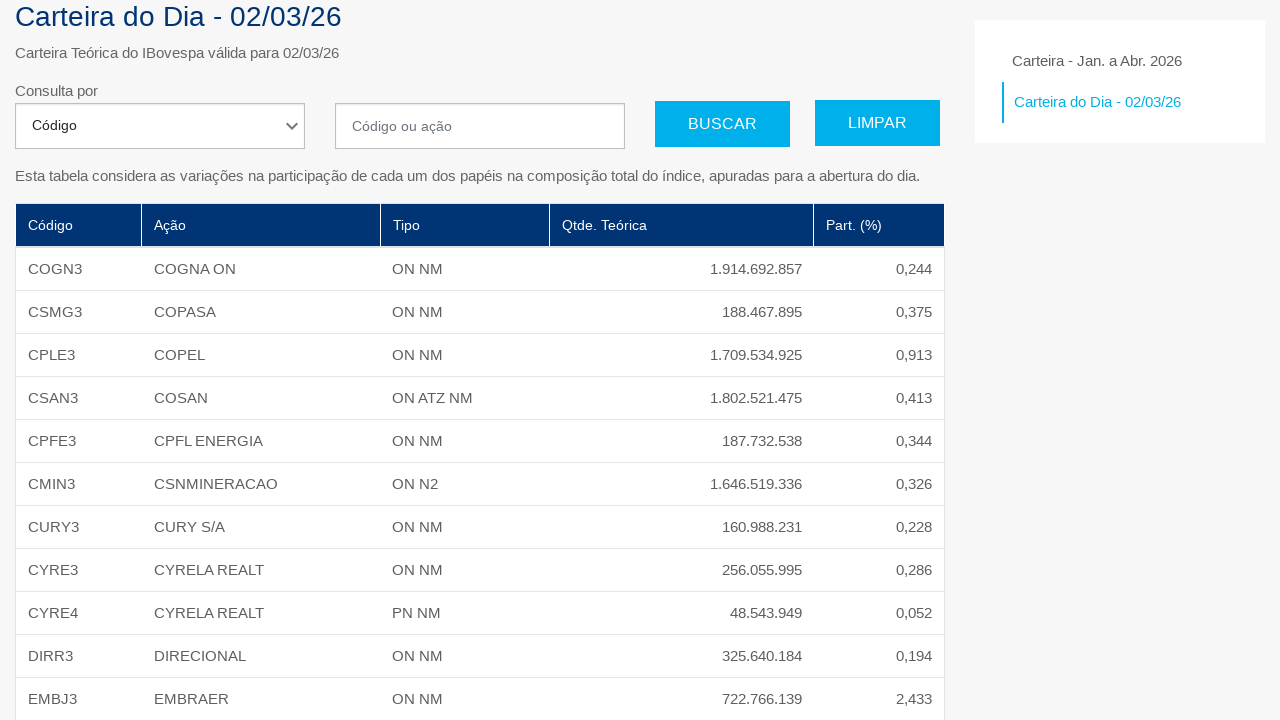

Table data loaded on page 2
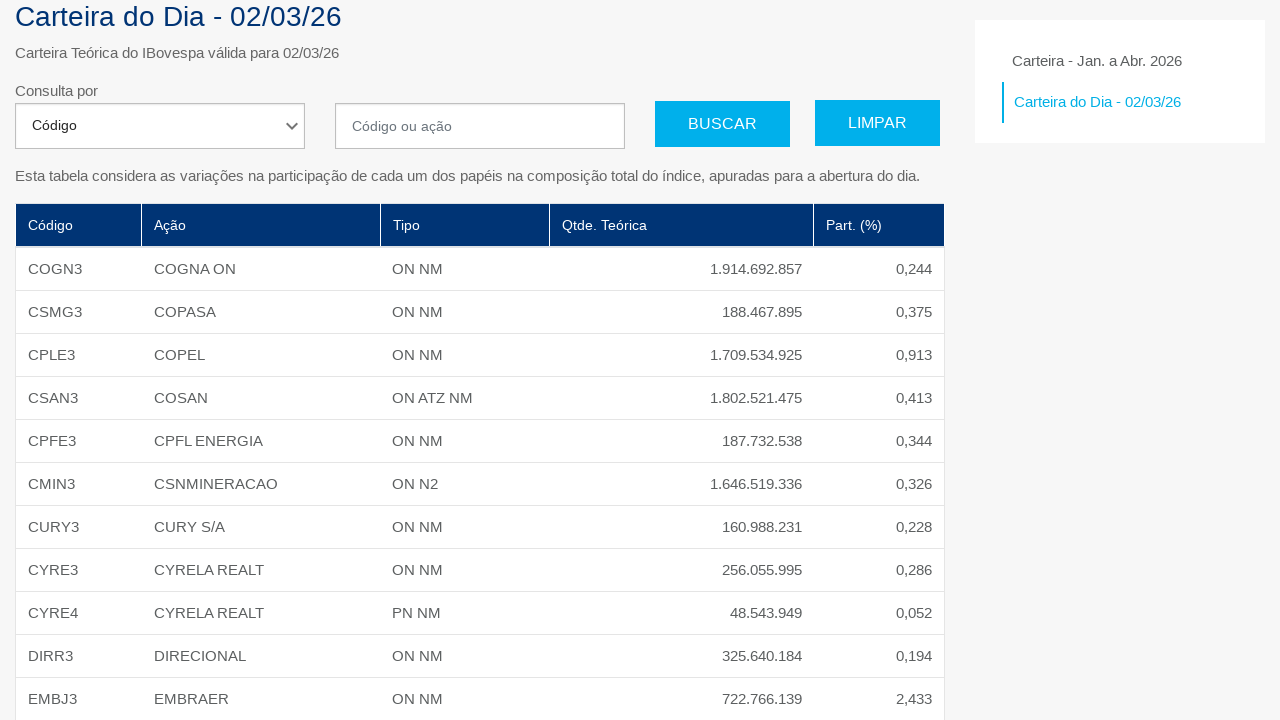

Clicked next button to navigate to page 3 at (926, 568) on #listing_pagination >> li.pagination-next >> a
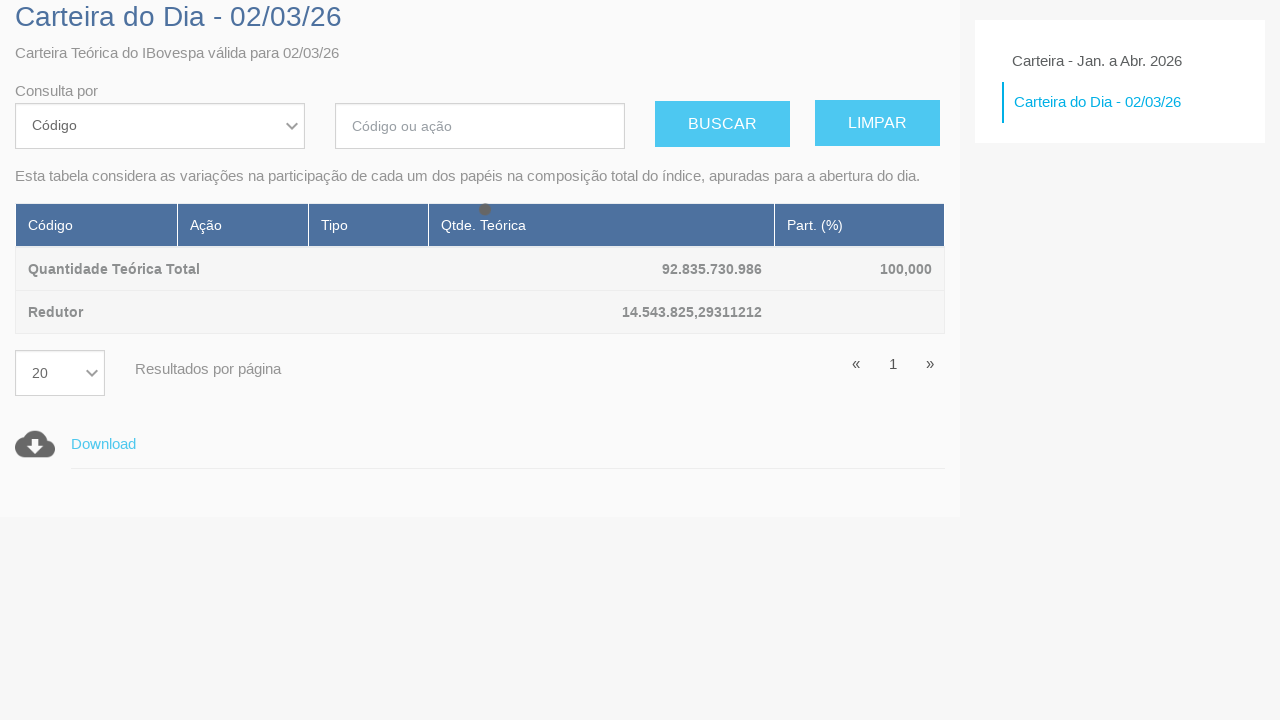

Waited for page transition
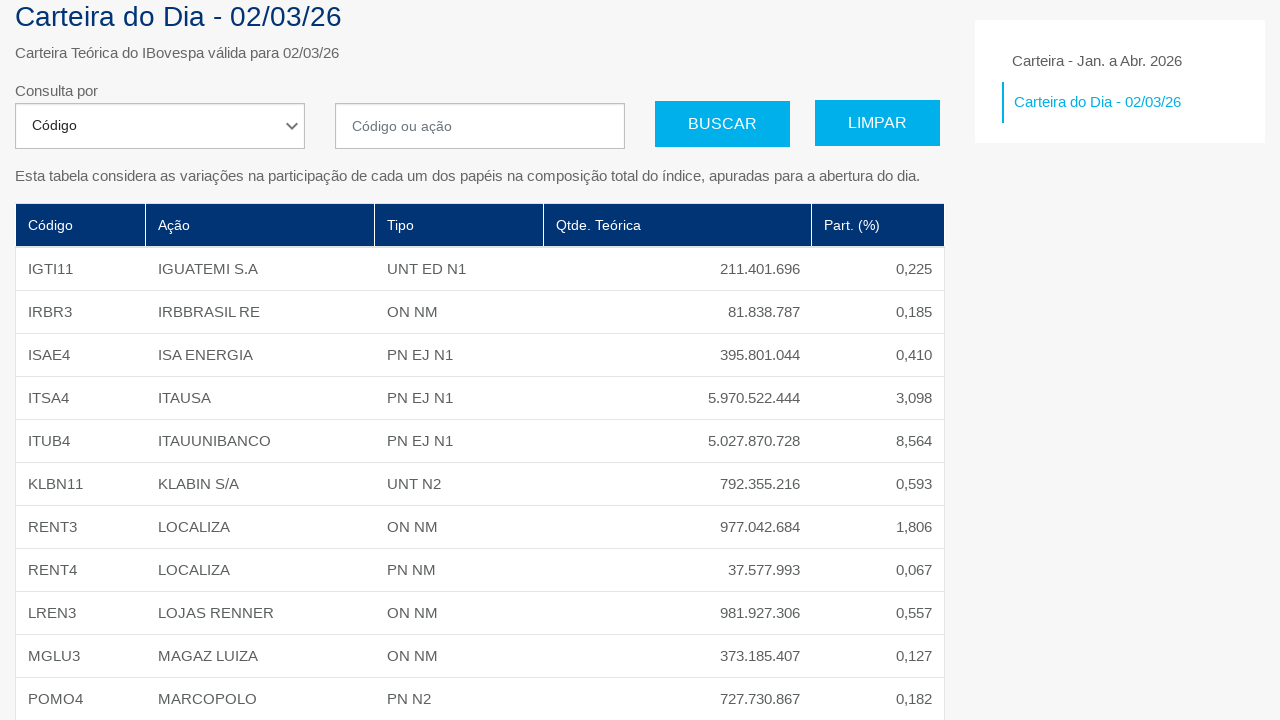

Table data loaded on page 3
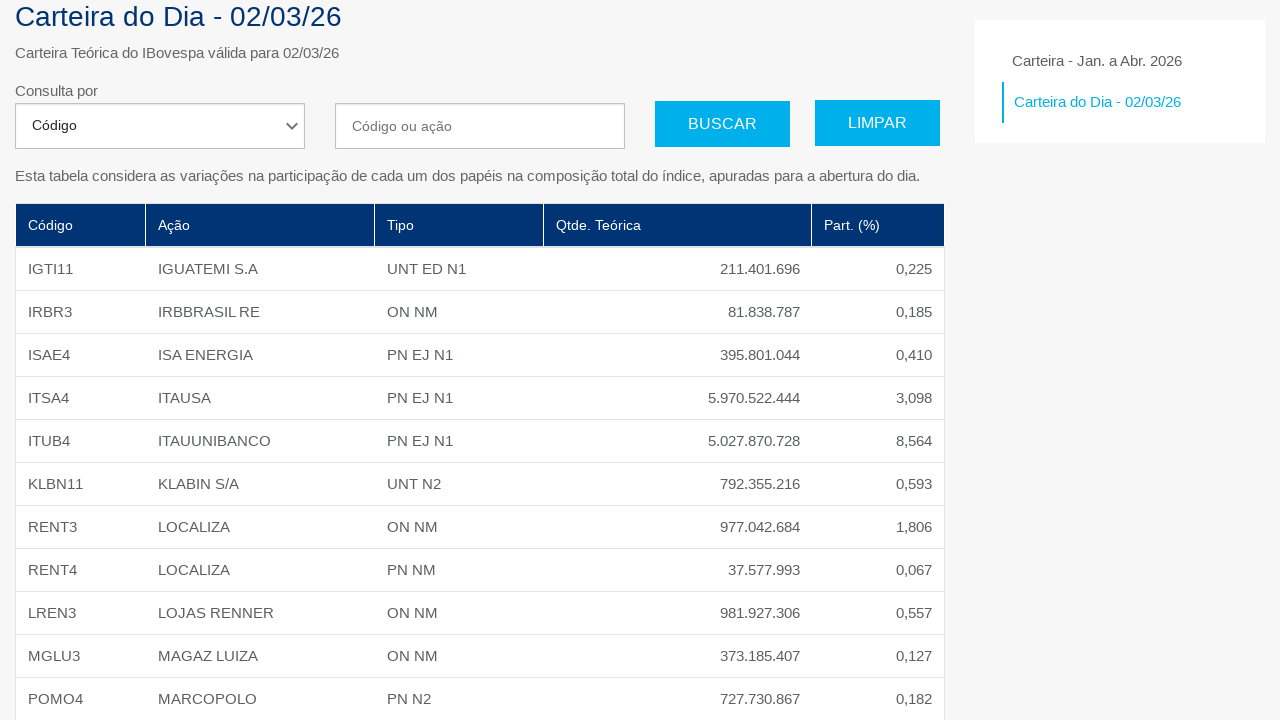

Clicked next button to navigate to page 4 at (926, 568) on #listing_pagination >> li.pagination-next >> a
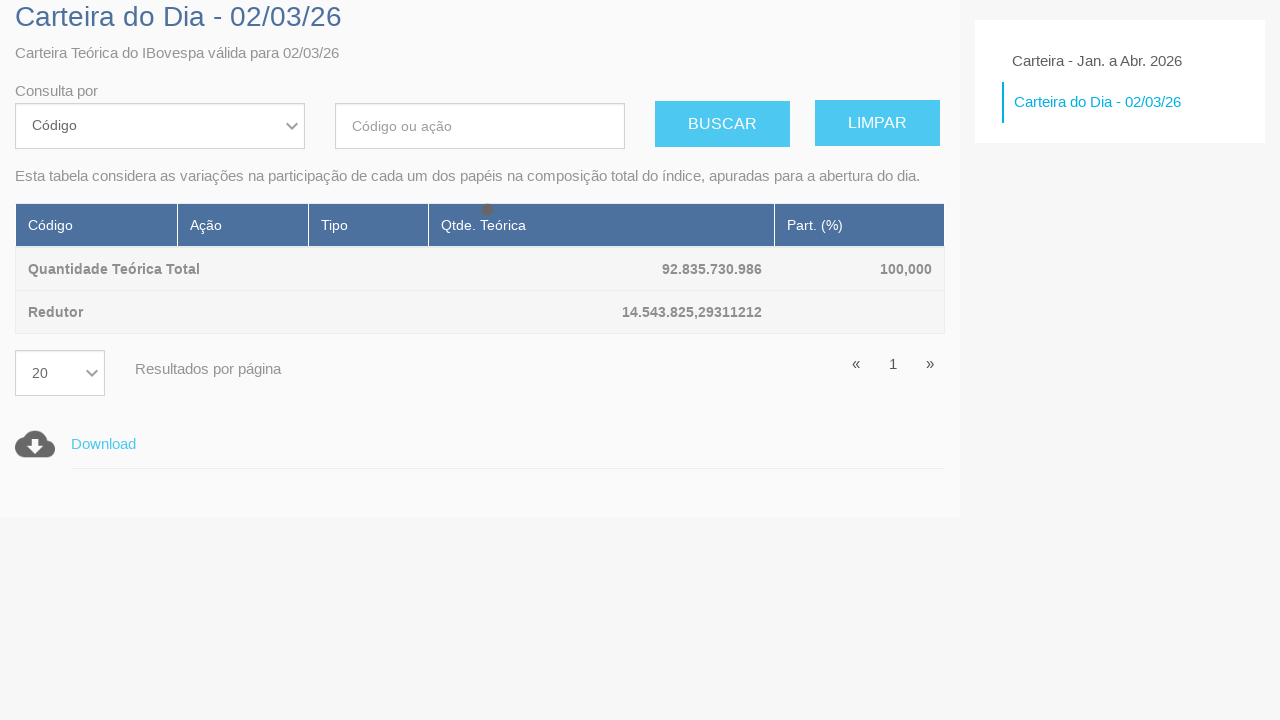

Waited for page transition
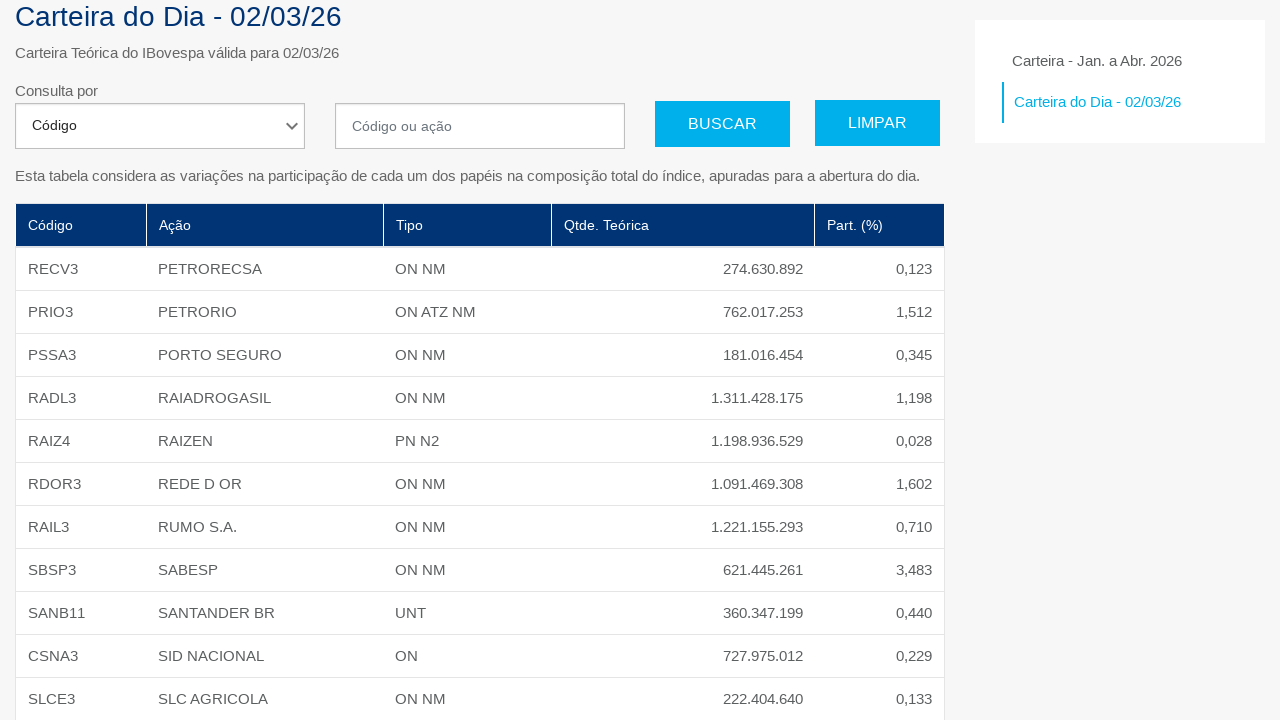

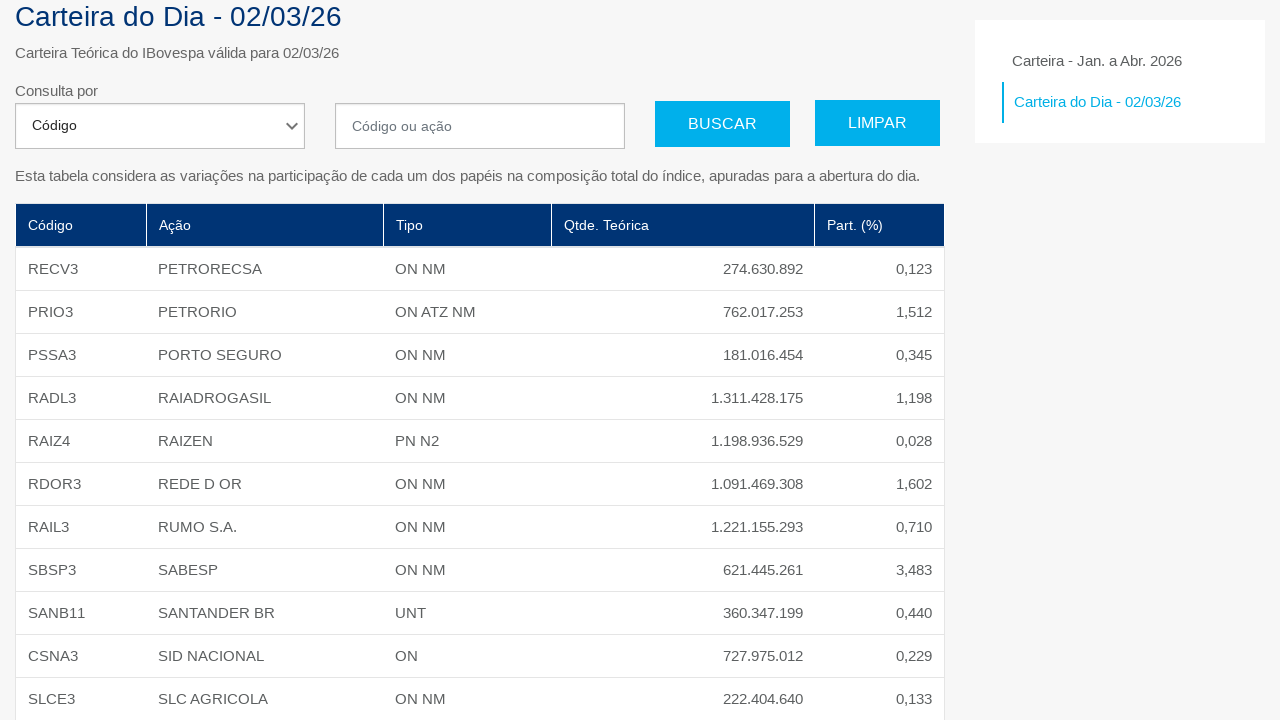